Tests a math quiz form by reading two numbers from the page, calculating their sum, selecting the answer from a dropdown menu, and submitting the form

Starting URL: http://suninjuly.github.io/selects2.html

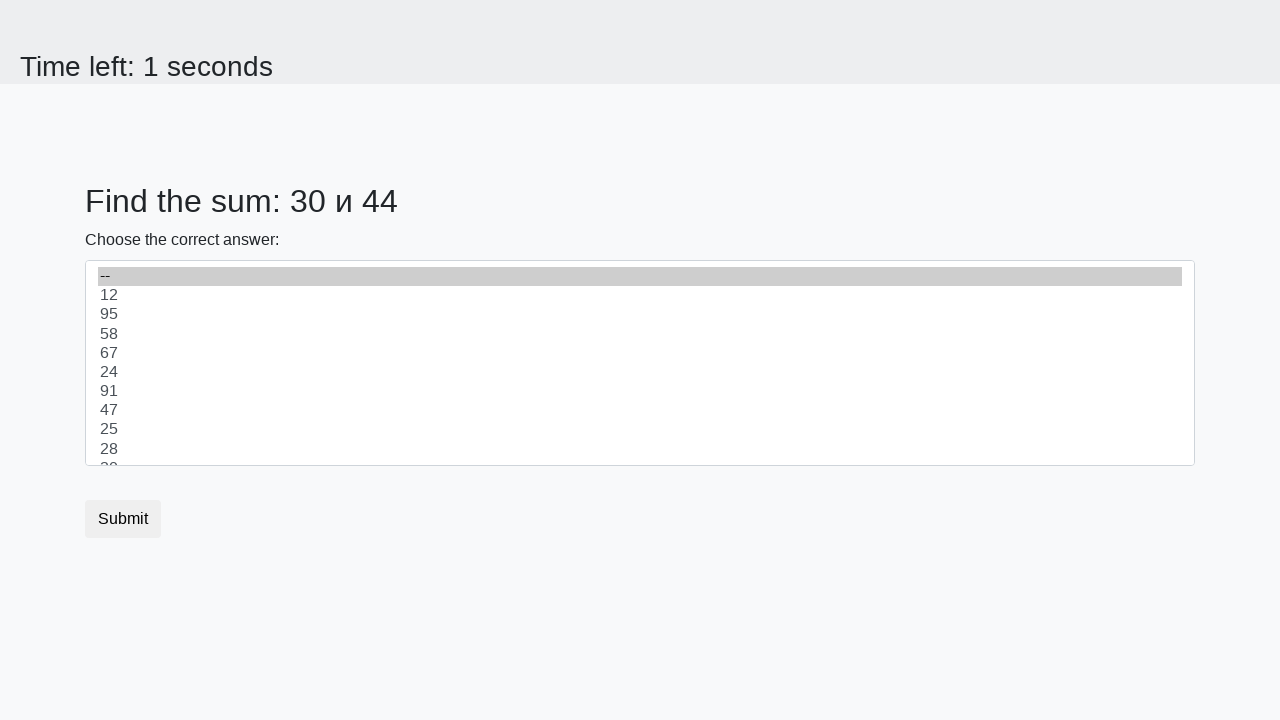

Retrieved first number from page
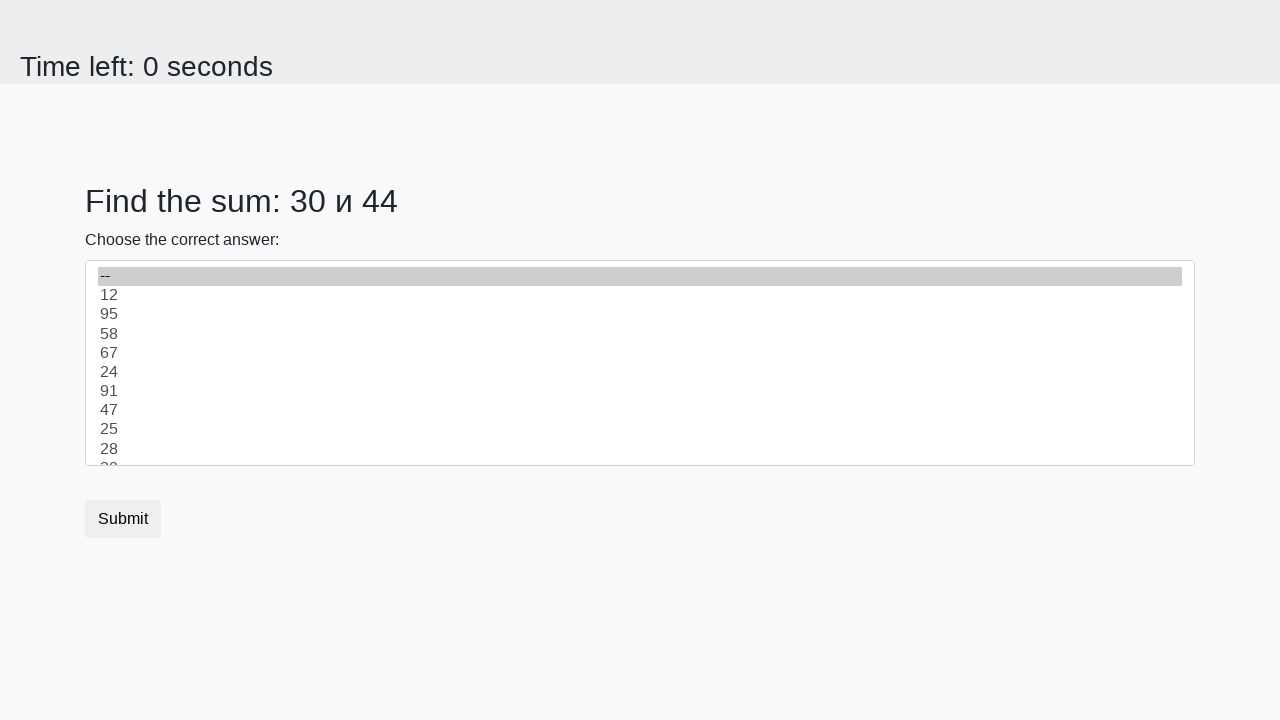

Retrieved second number from page
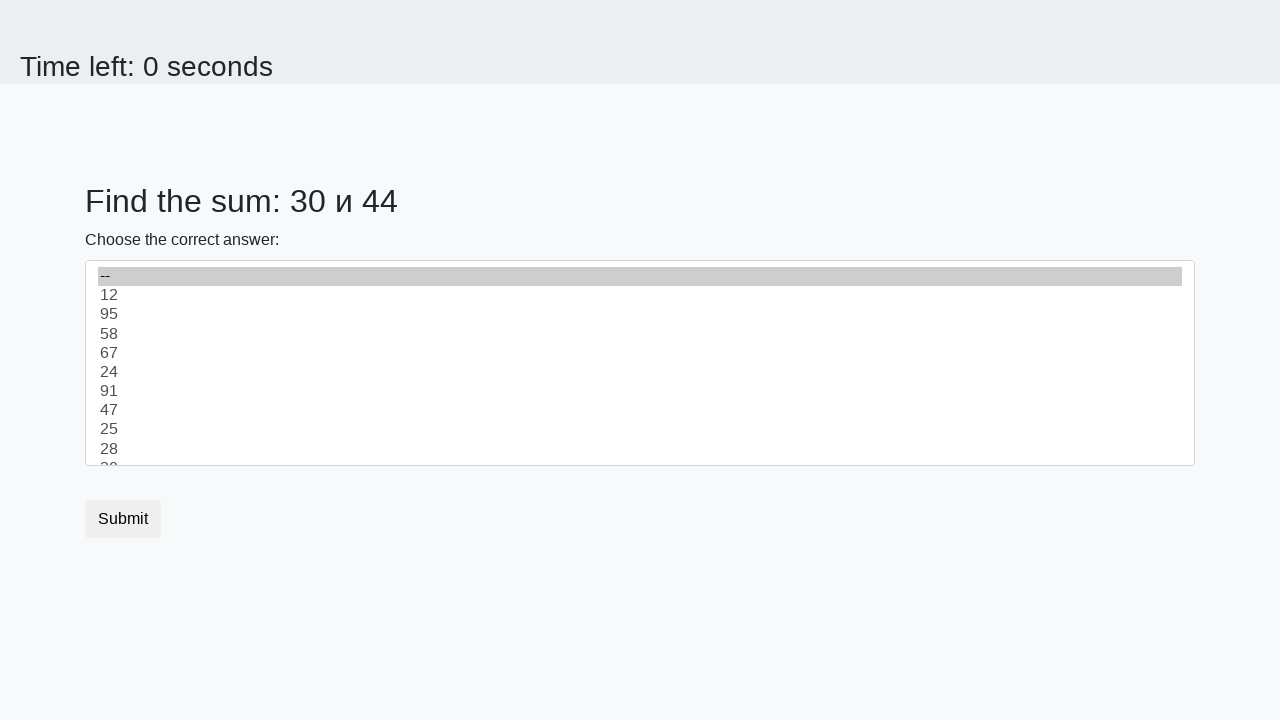

Calculated sum of 30 + 44 = 74
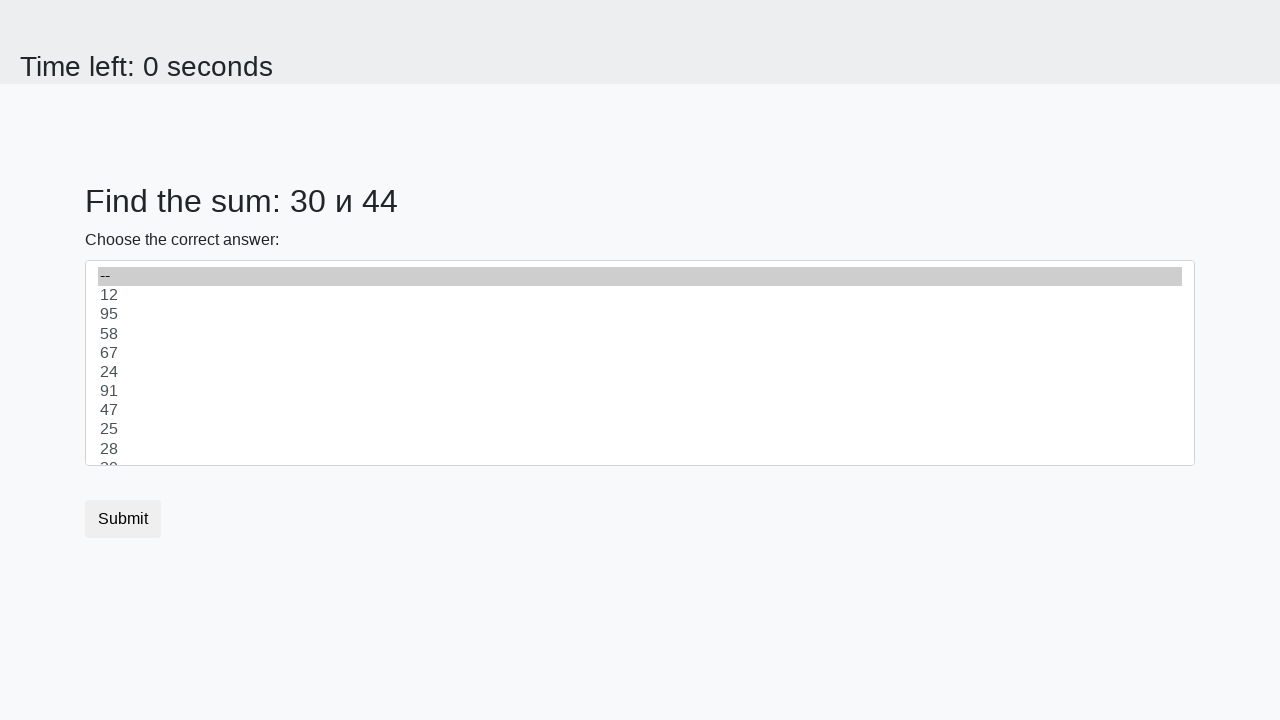

Selected answer '74' from dropdown menu on select
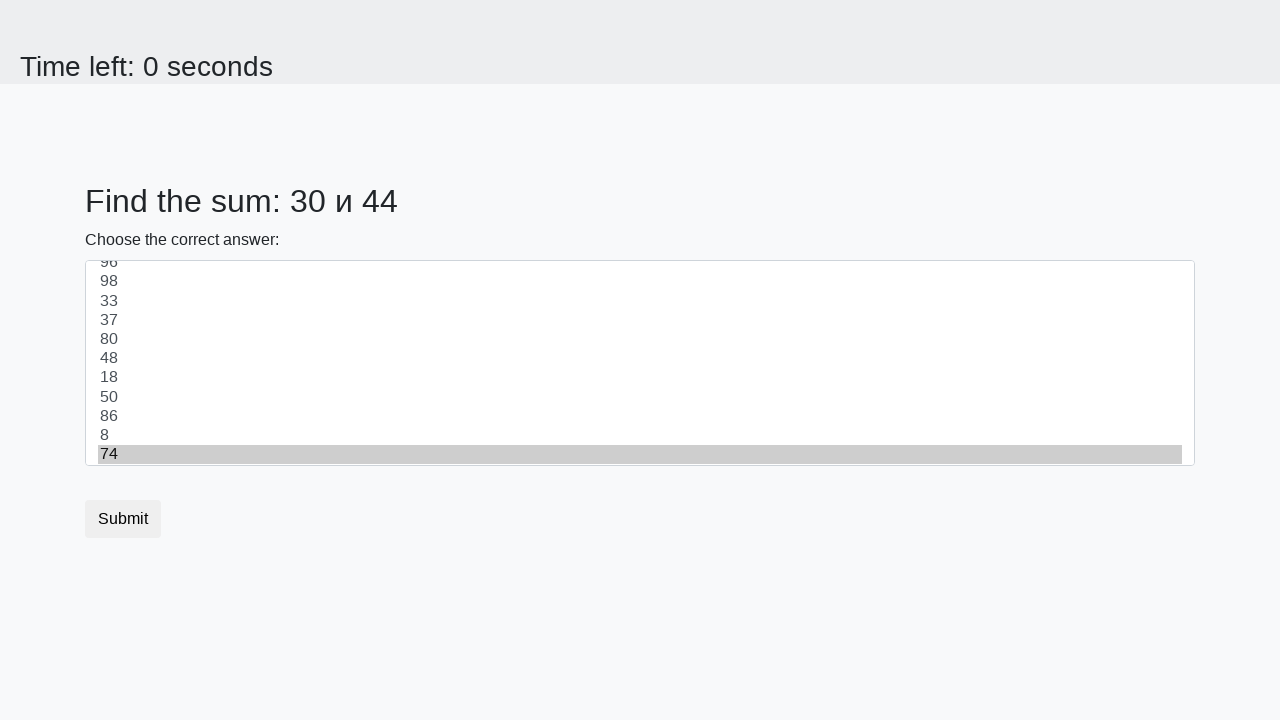

Clicked submit button to submit form at (123, 519) on .btn
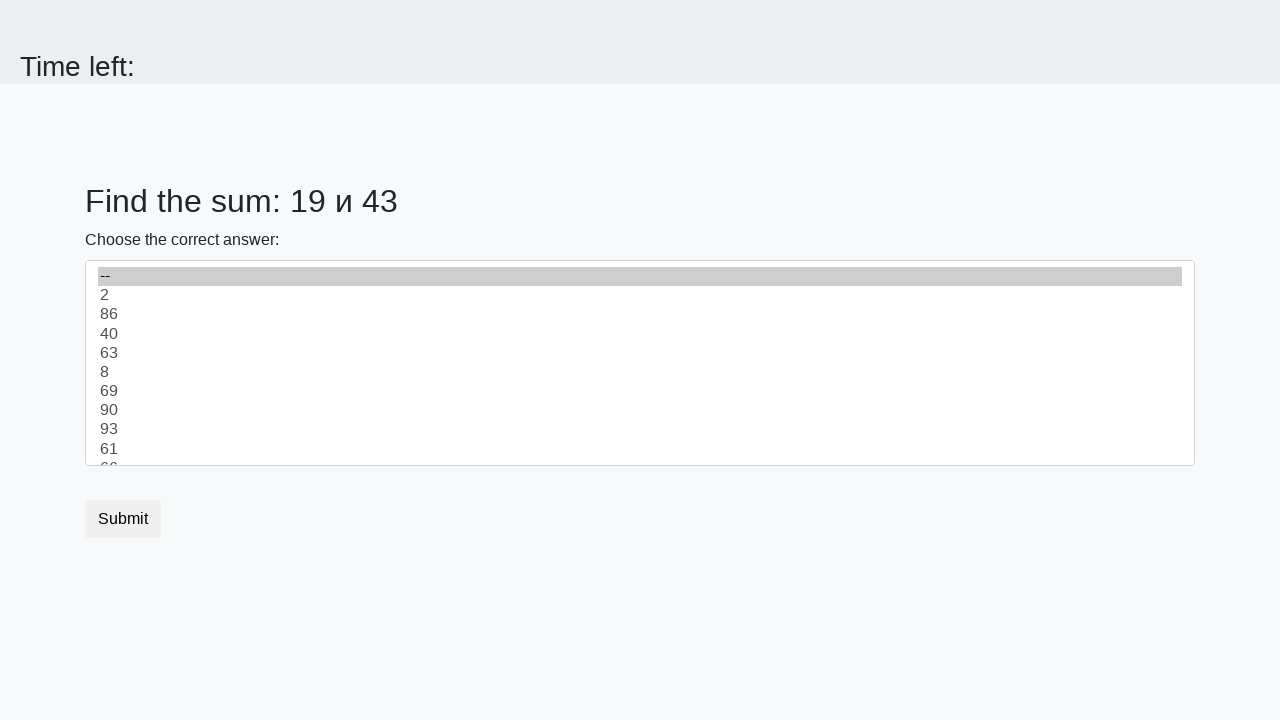

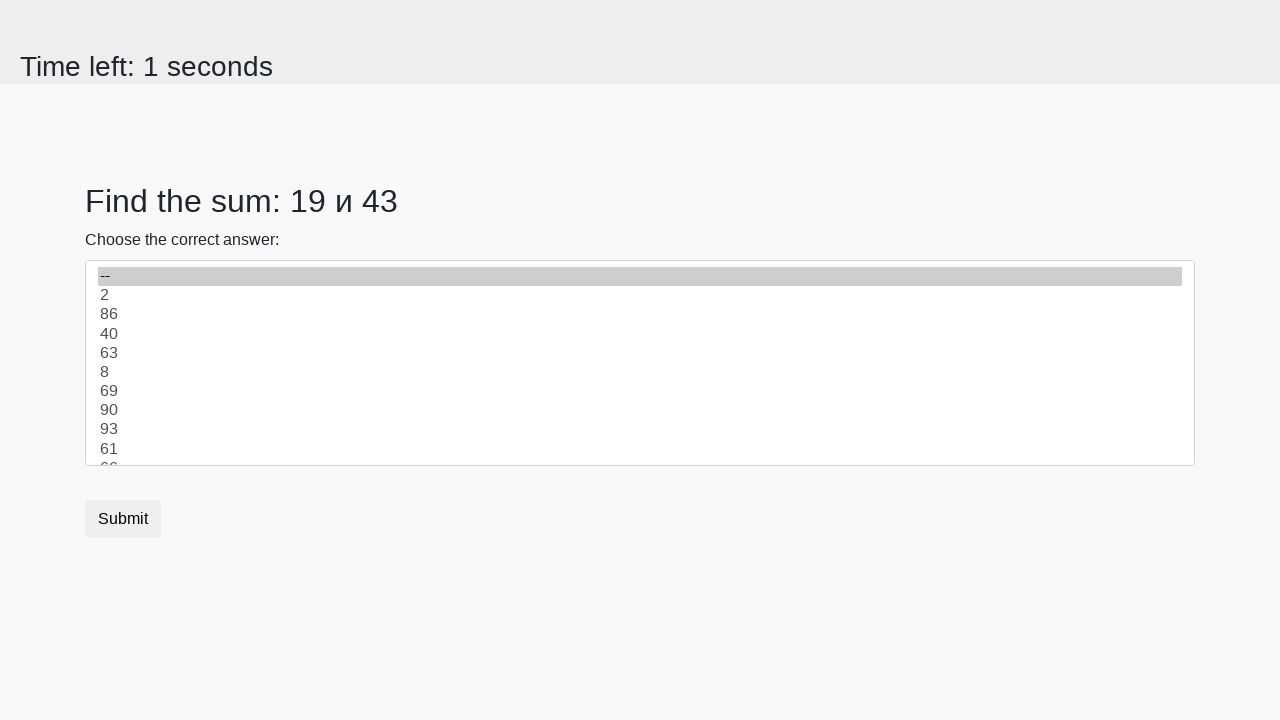